Tests filtering to display only completed todo items

Starting URL: https://demo.playwright.dev/todomvc

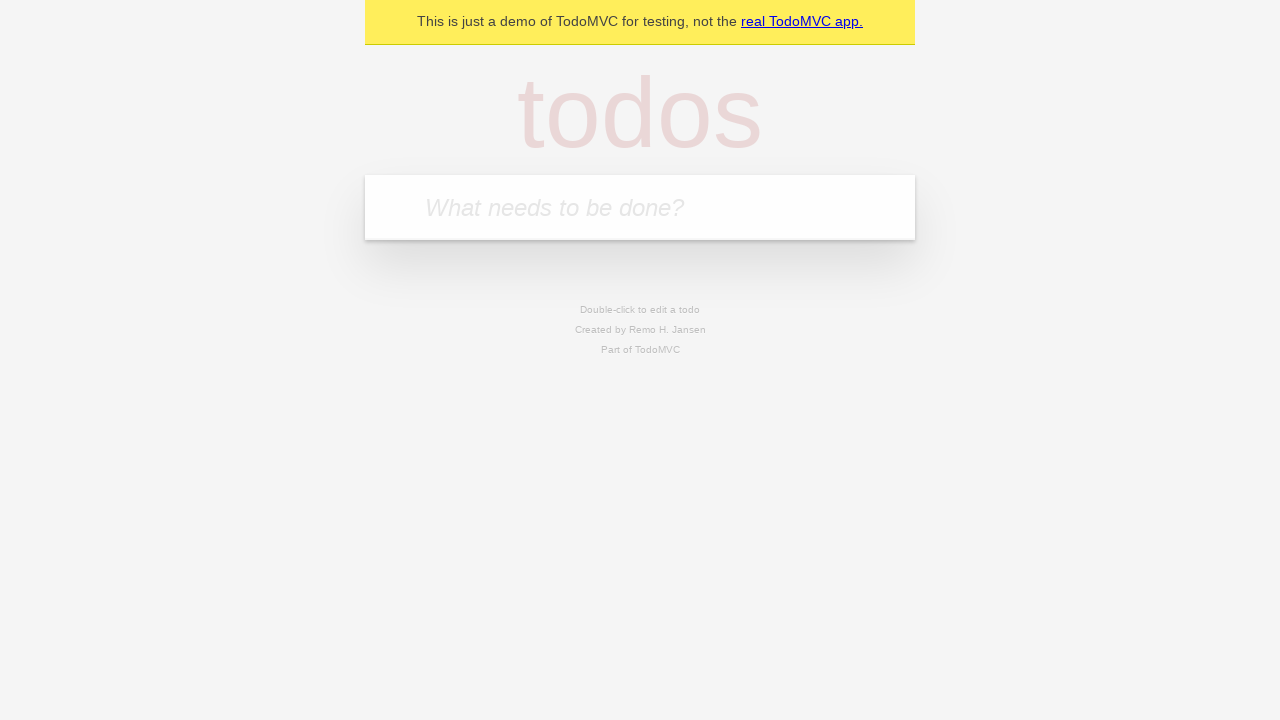

Navigated to TodoMVC demo application
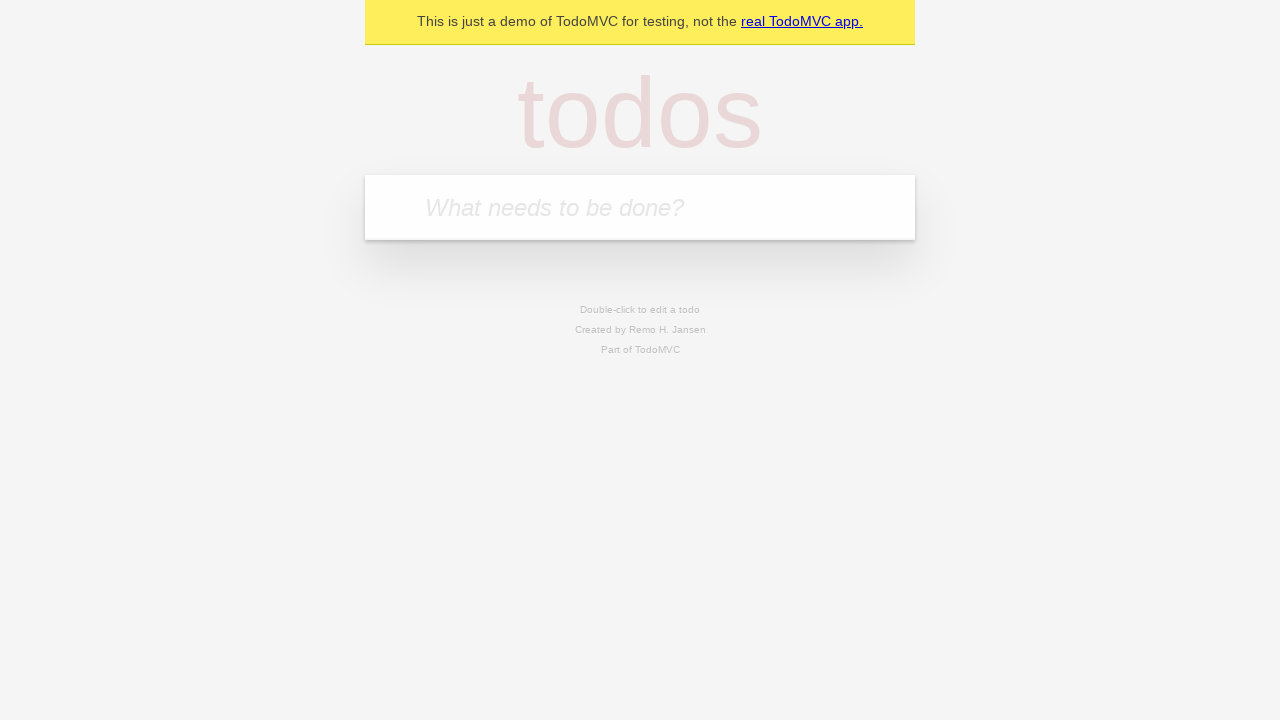

Located the 'What needs to be done?' input field
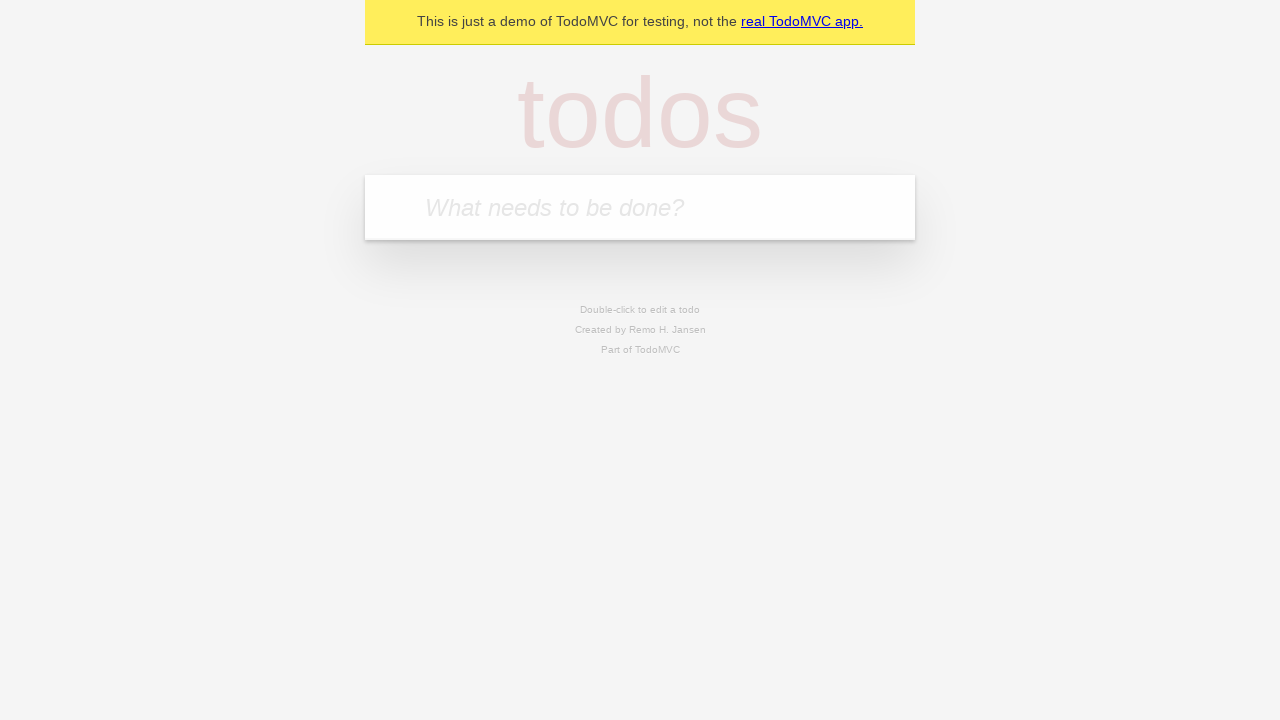

Filled input field with 'buy some cheese' on internal:attr=[placeholder="What needs to be done?"i]
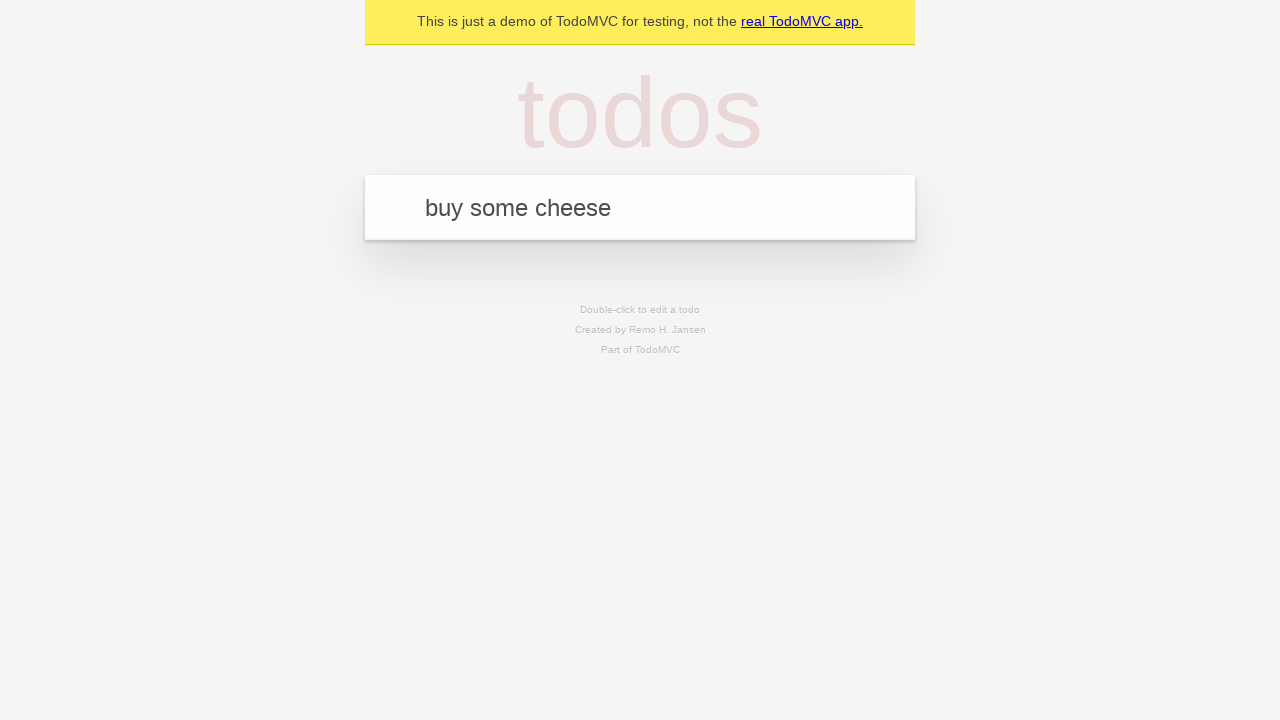

Pressed Enter to create todo item 'buy some cheese' on internal:attr=[placeholder="What needs to be done?"i]
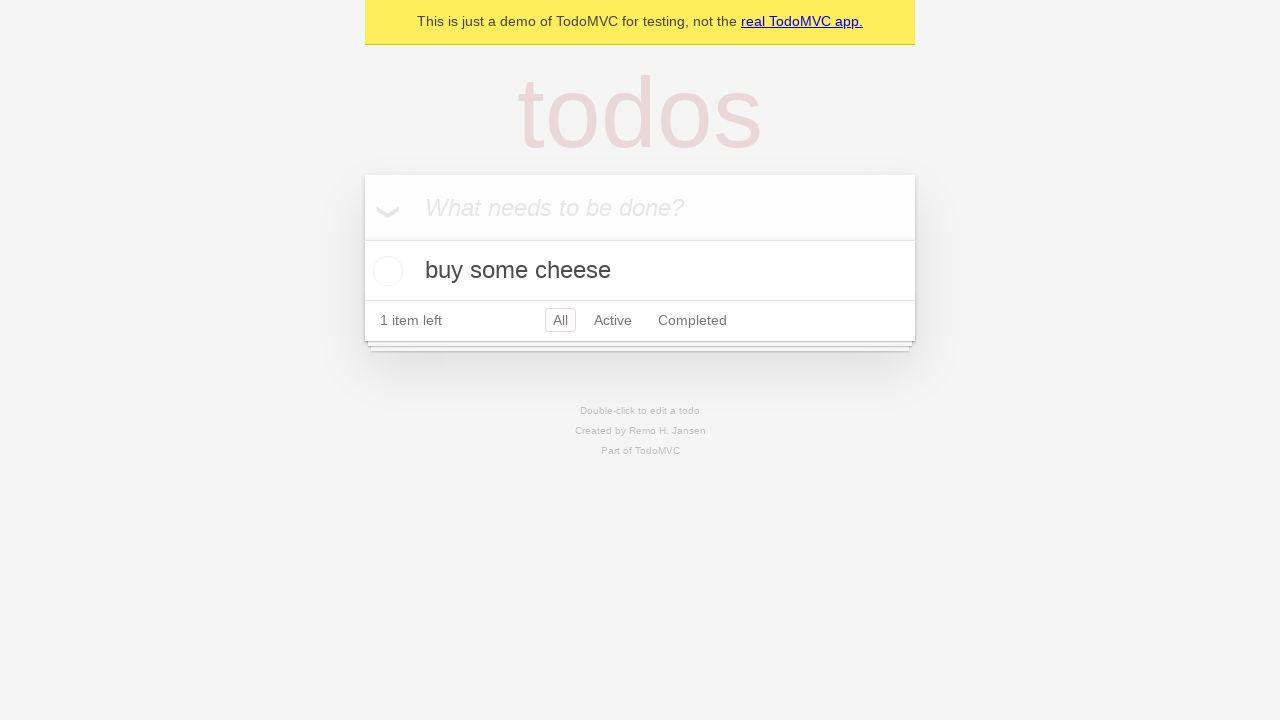

Filled input field with 'feed the cat' on internal:attr=[placeholder="What needs to be done?"i]
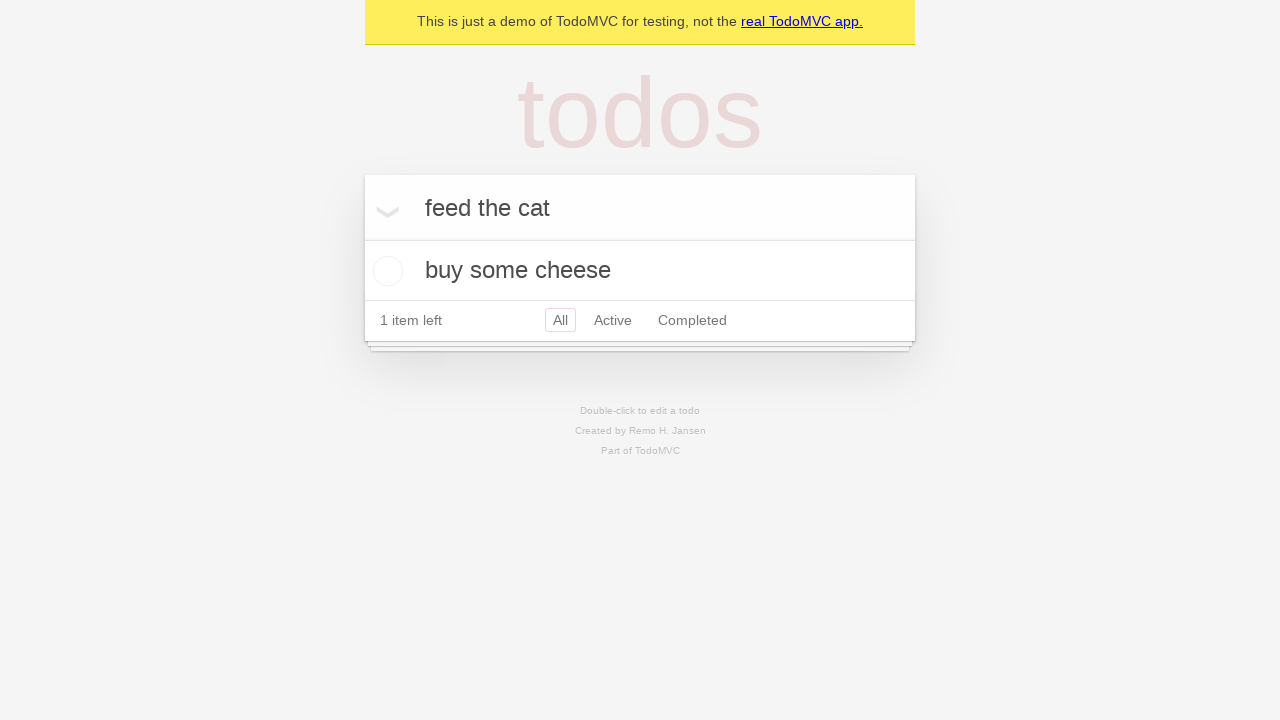

Pressed Enter to create todo item 'feed the cat' on internal:attr=[placeholder="What needs to be done?"i]
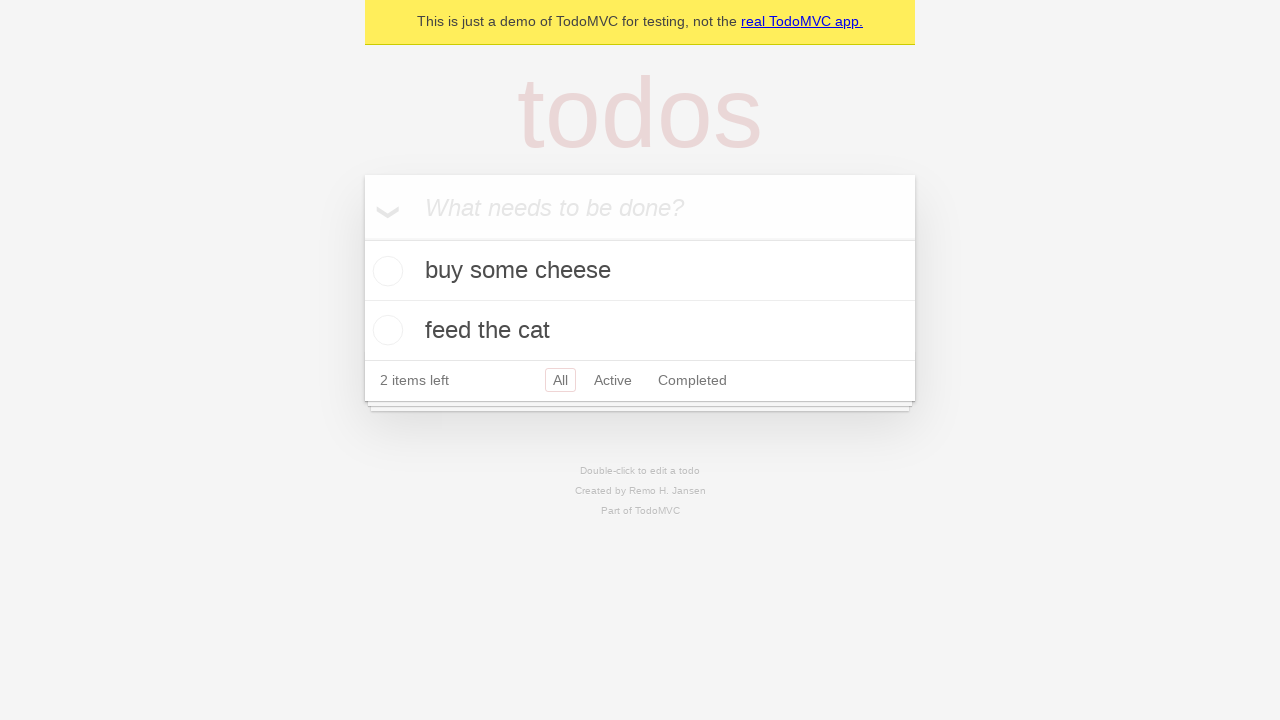

Filled input field with 'book a doctors appointment' on internal:attr=[placeholder="What needs to be done?"i]
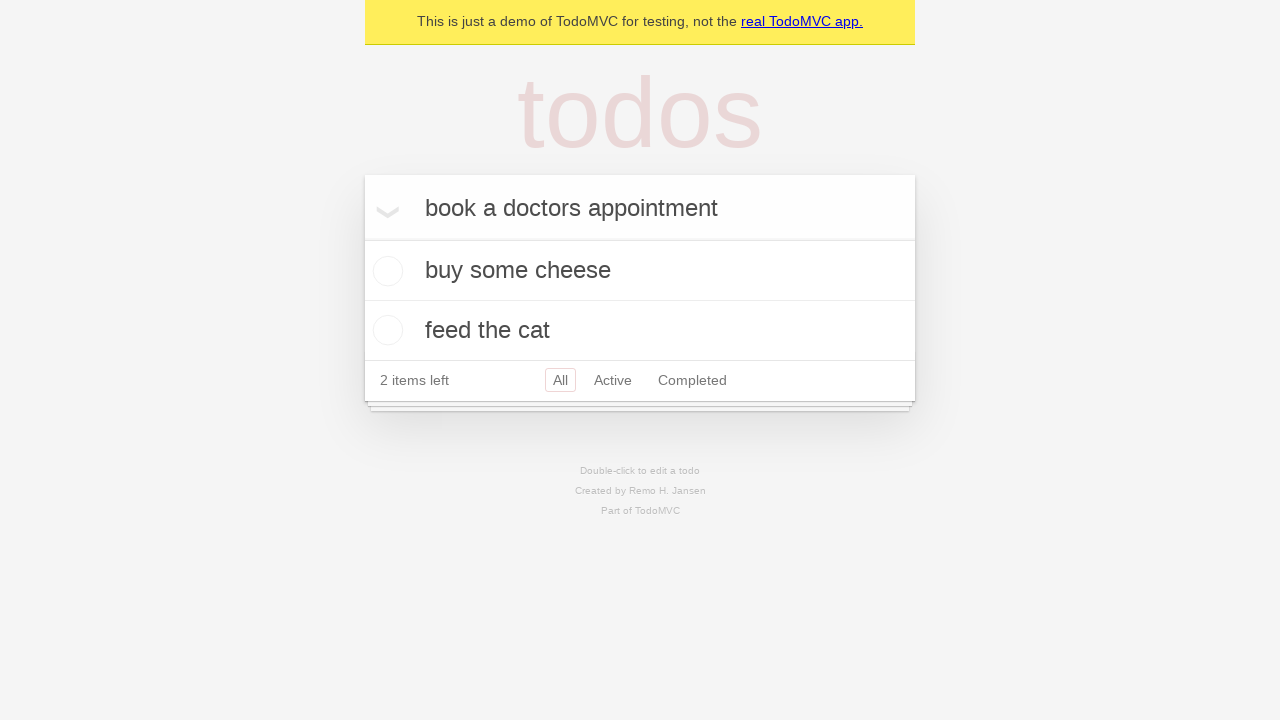

Pressed Enter to create todo item 'book a doctors appointment' on internal:attr=[placeholder="What needs to be done?"i]
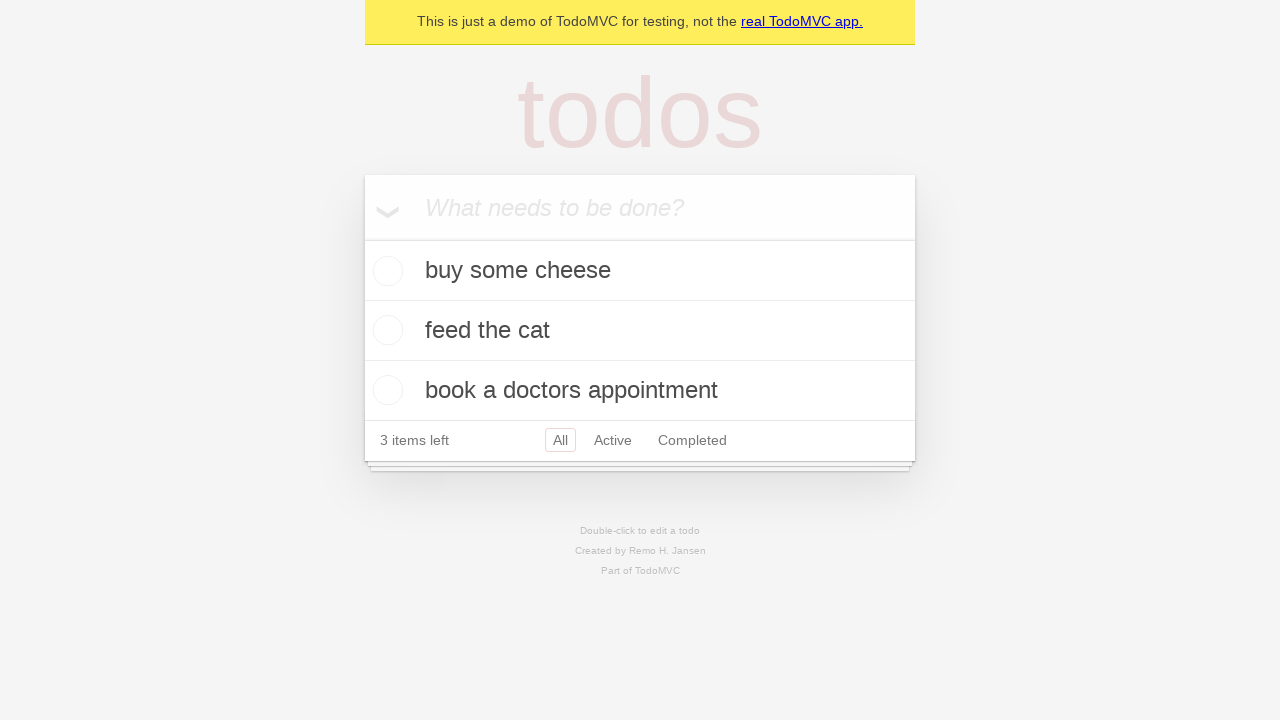

Checked the checkbox for the second todo item 'feed the cat' at (385, 330) on internal:testid=[data-testid="todo-item"s] >> nth=1 >> internal:role=checkbox
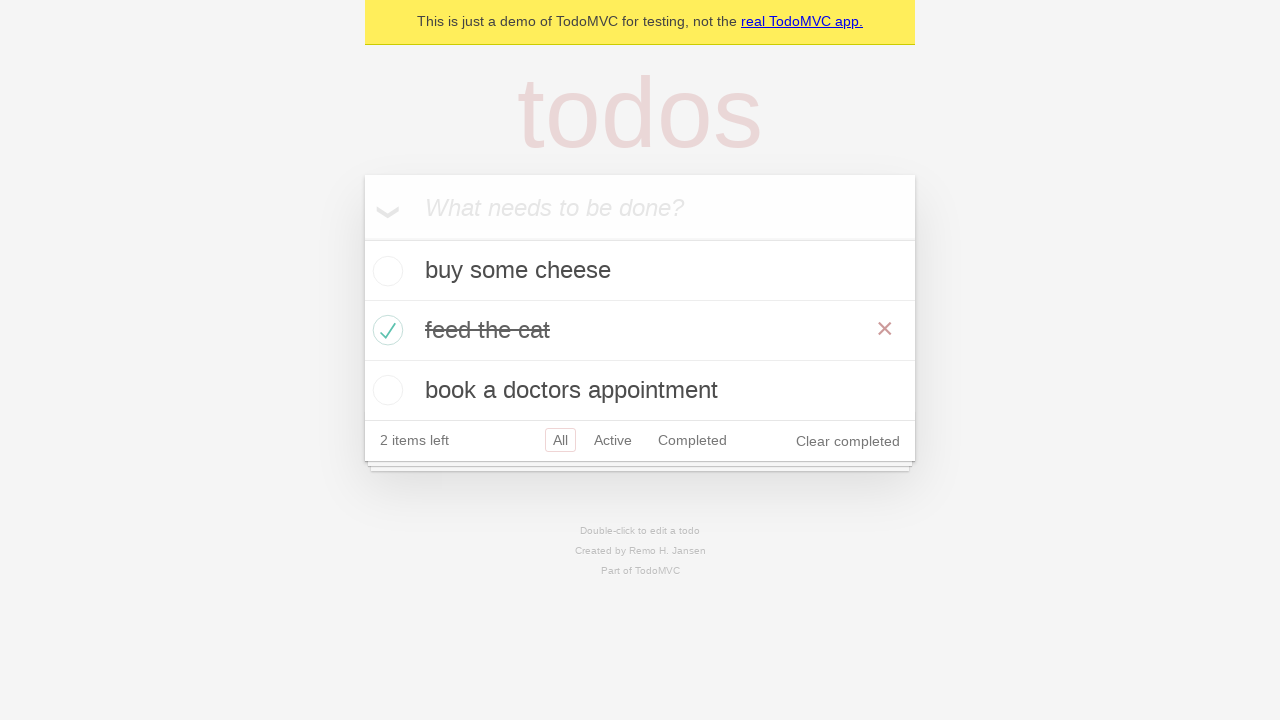

Clicked the 'Completed' filter link at (692, 440) on internal:role=link[name="Completed"i]
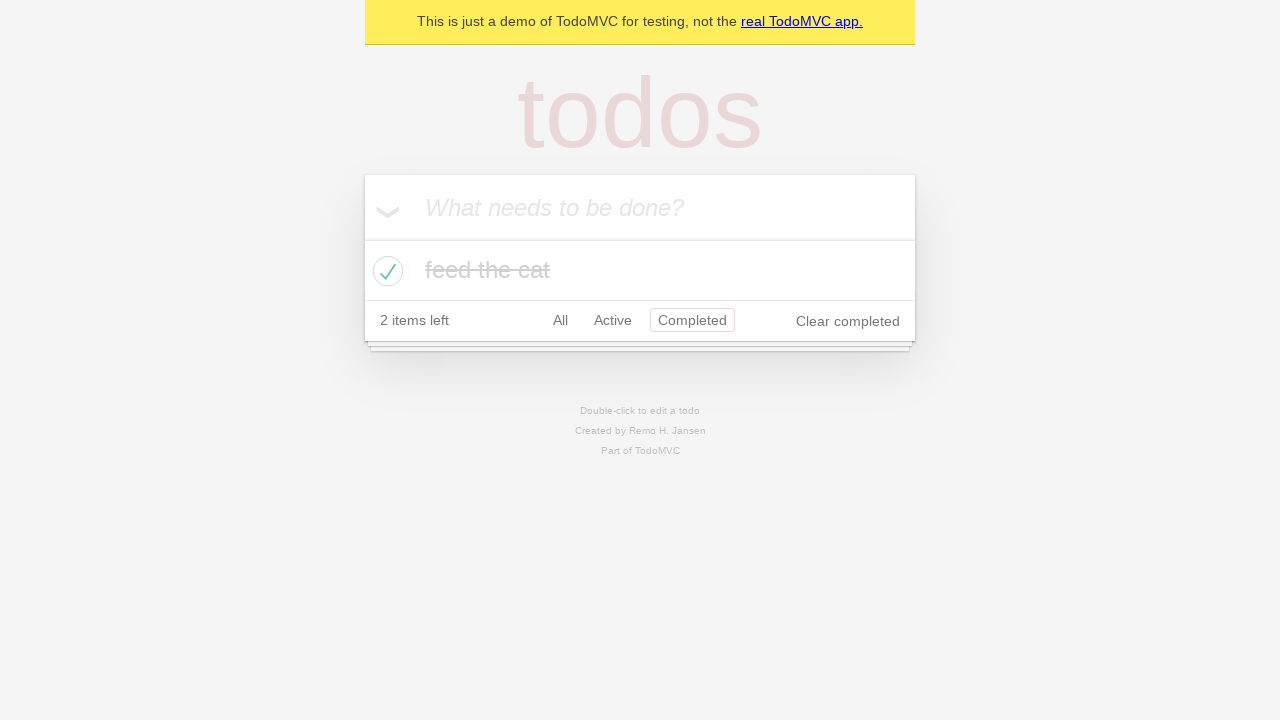

Waited for filtered view to display only 1 completed todo item
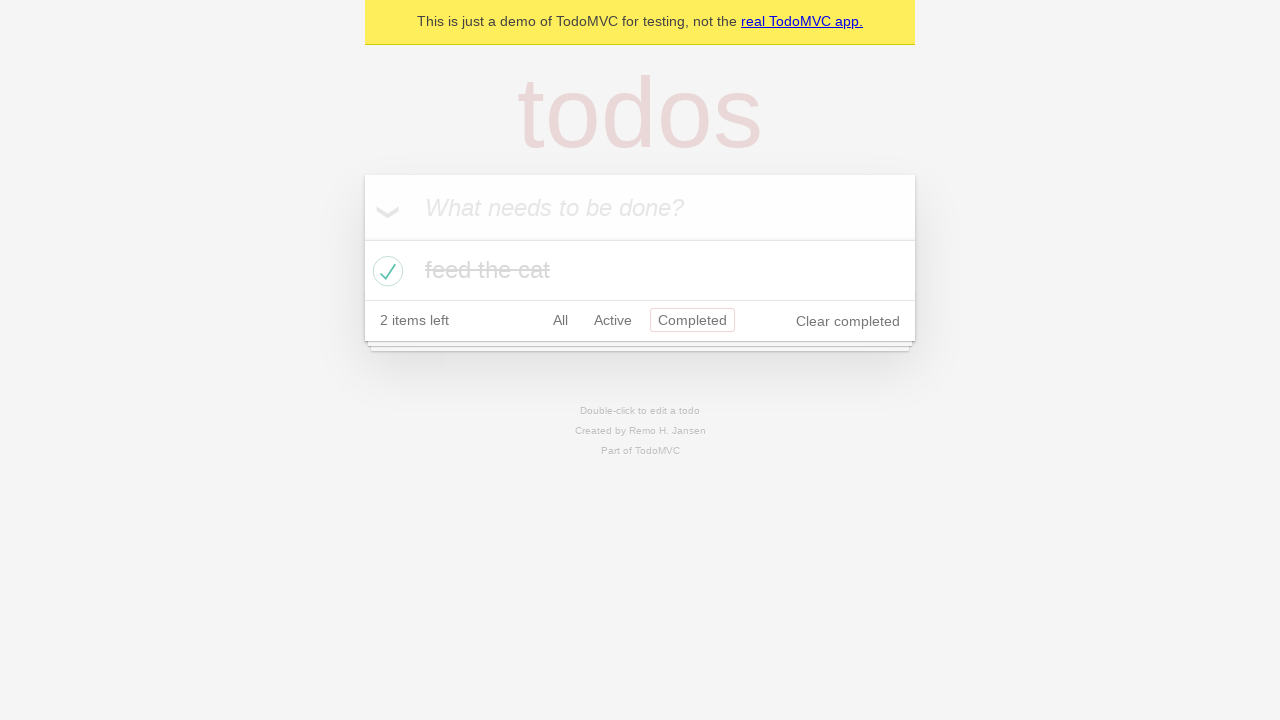

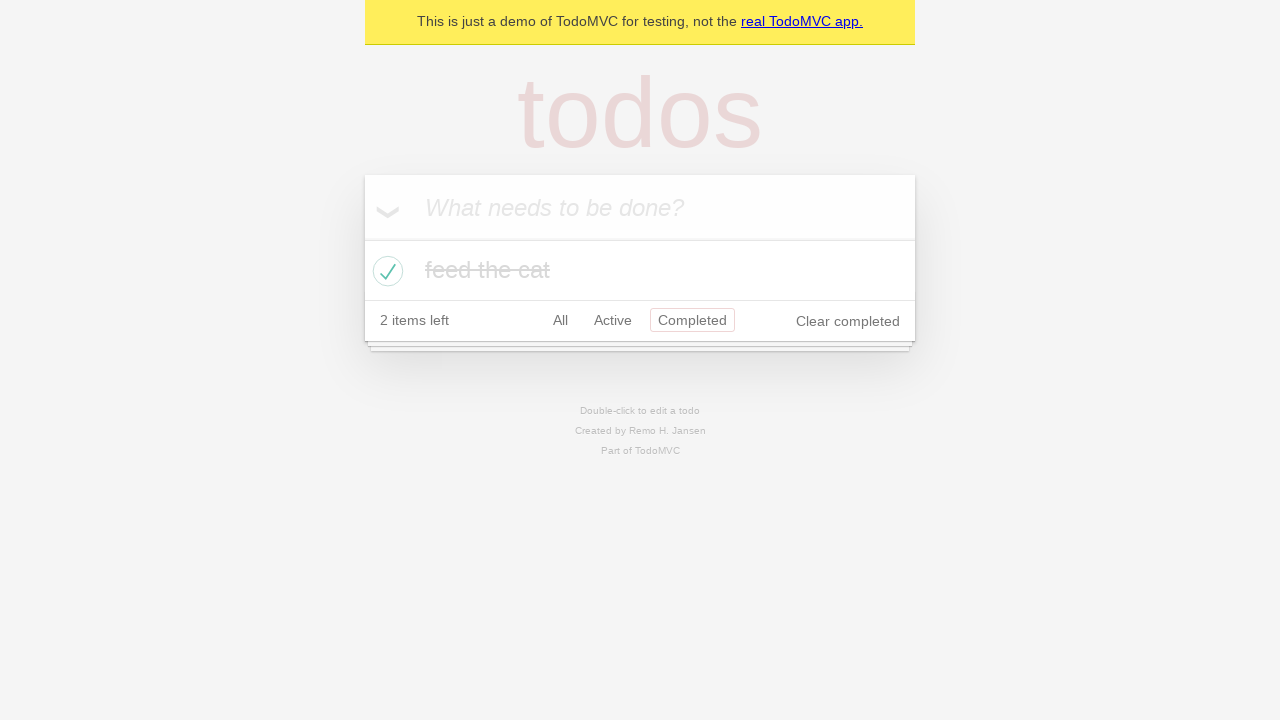